Tests the Practice Form on DemoQA by navigating to the Forms section and filling out personal information fields including first name, last name, email, mobile number, and selecting a date of birth from the datepicker.

Starting URL: https://demoqa.com/

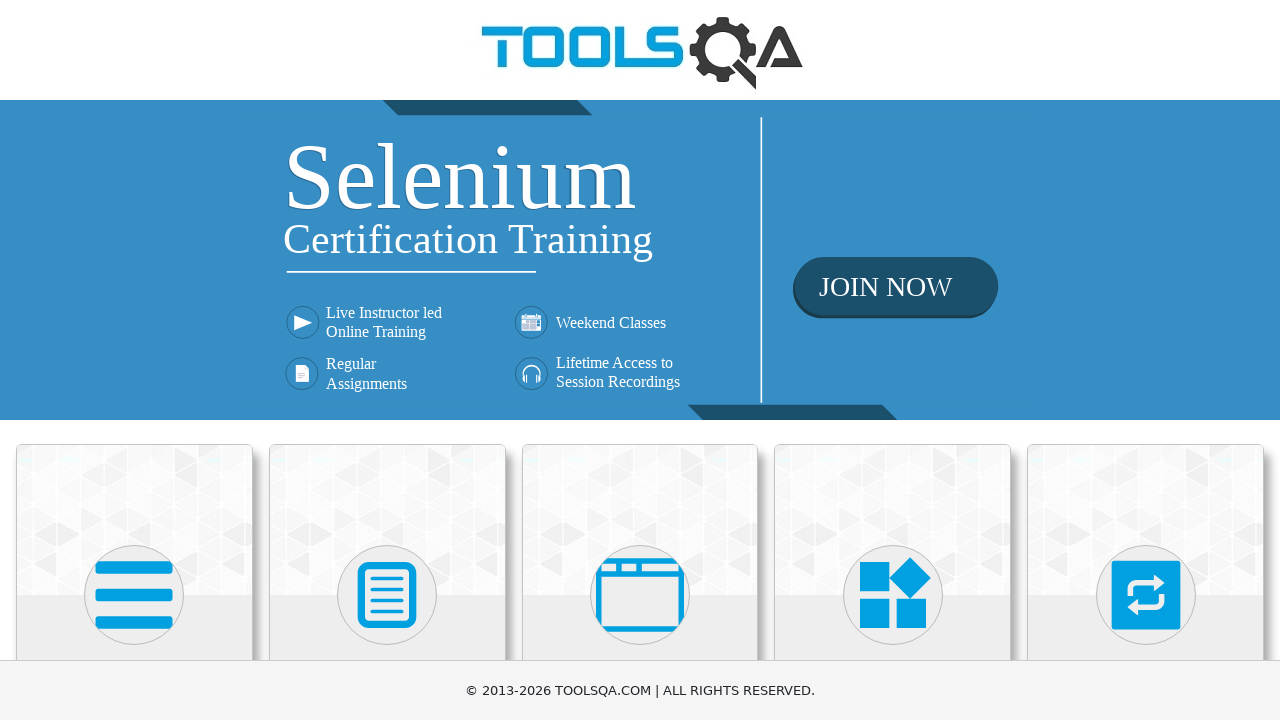

Scrolled Forms menu into view
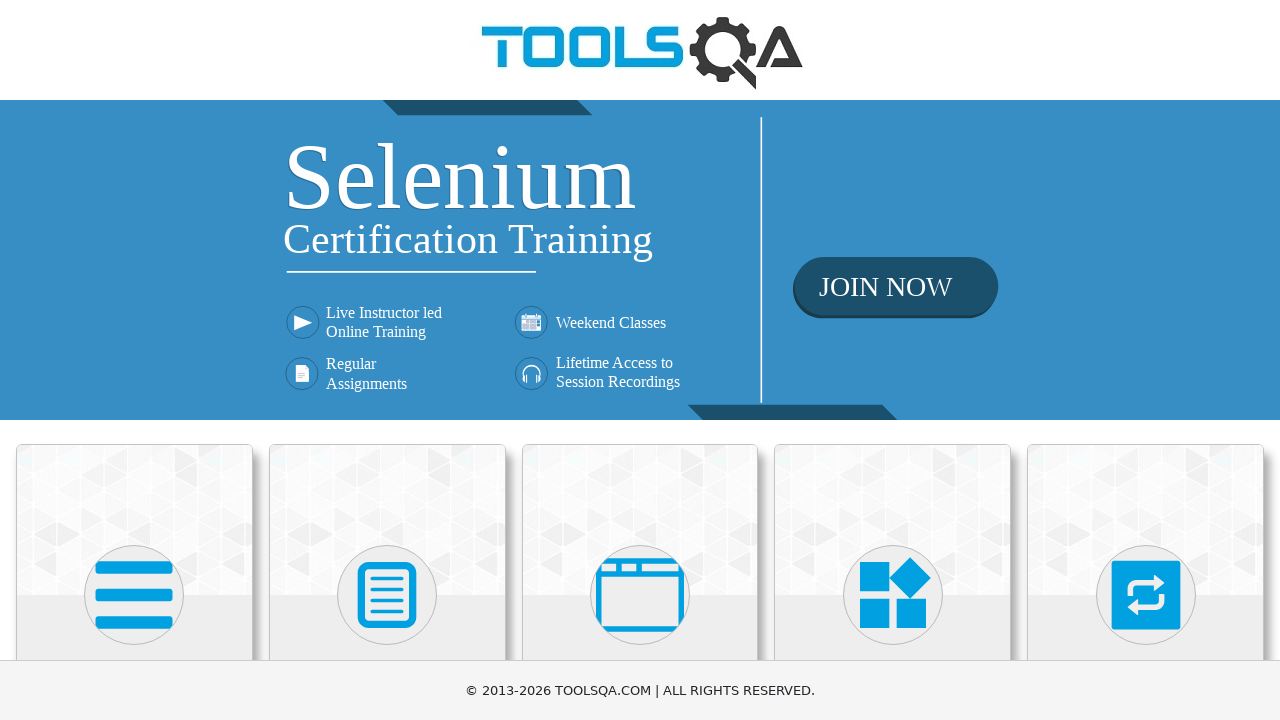

Clicked on Forms menu item at (387, 360) on xpath=//h5[text()='Forms']
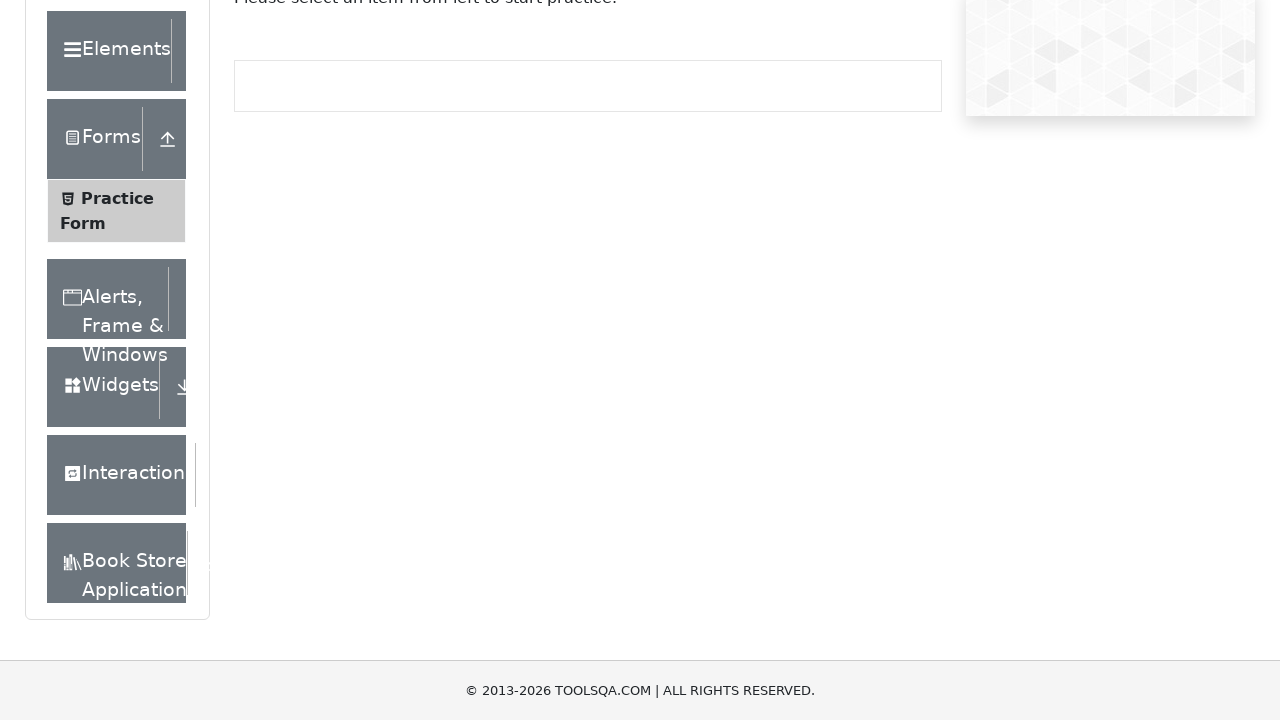

Clicked on Practice Form submenu at (117, 336) on xpath=//span[text()='Practice Form']
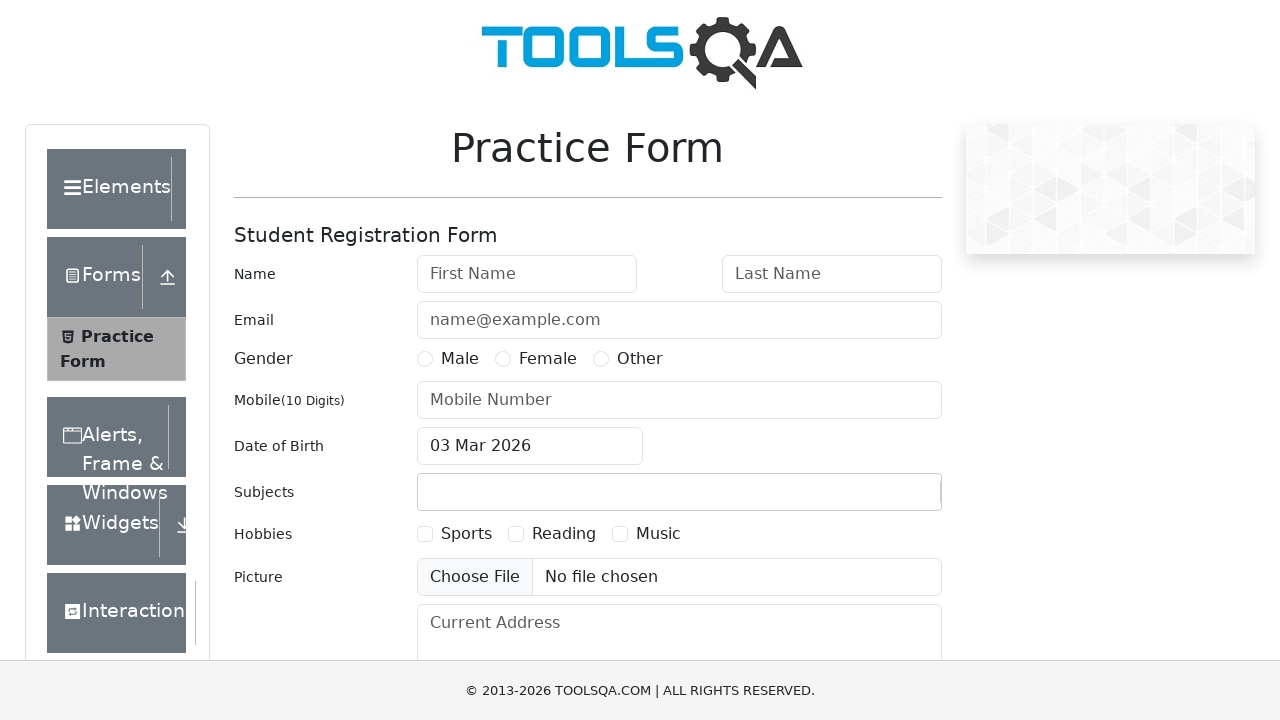

Filled first name field with 'Johny' on #firstName
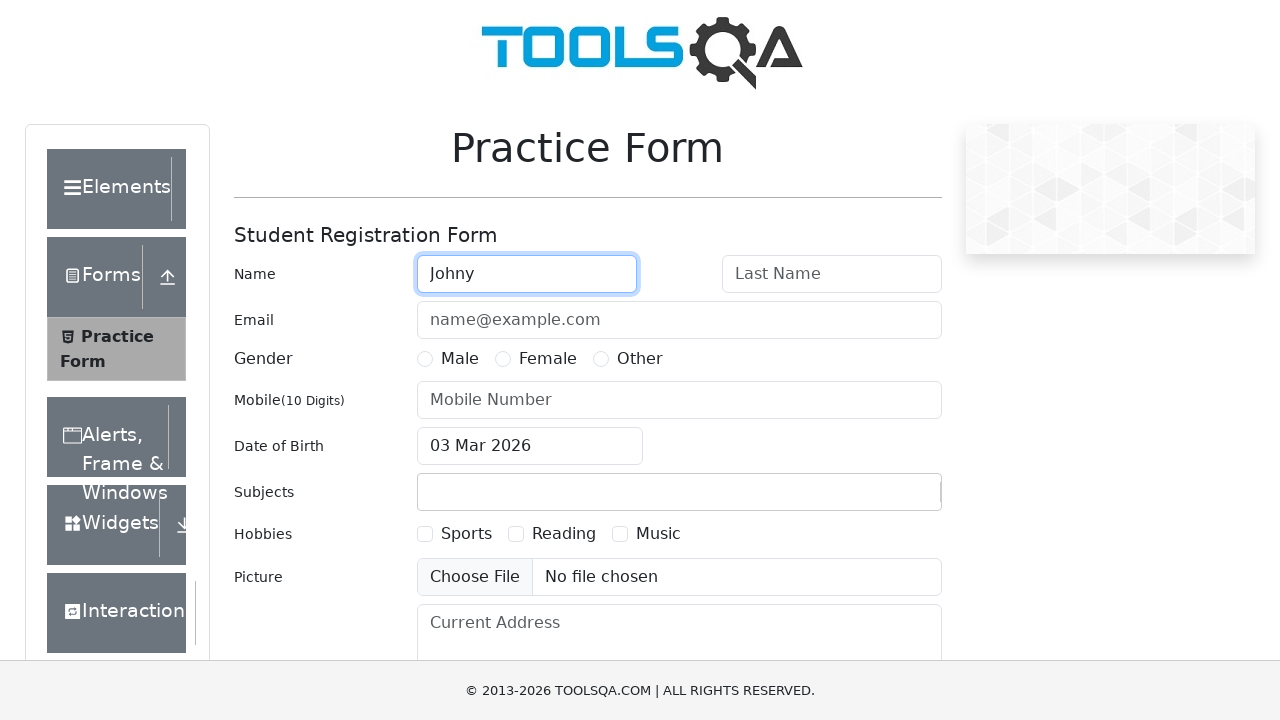

Filled last name field with 'Cash' on #lastName
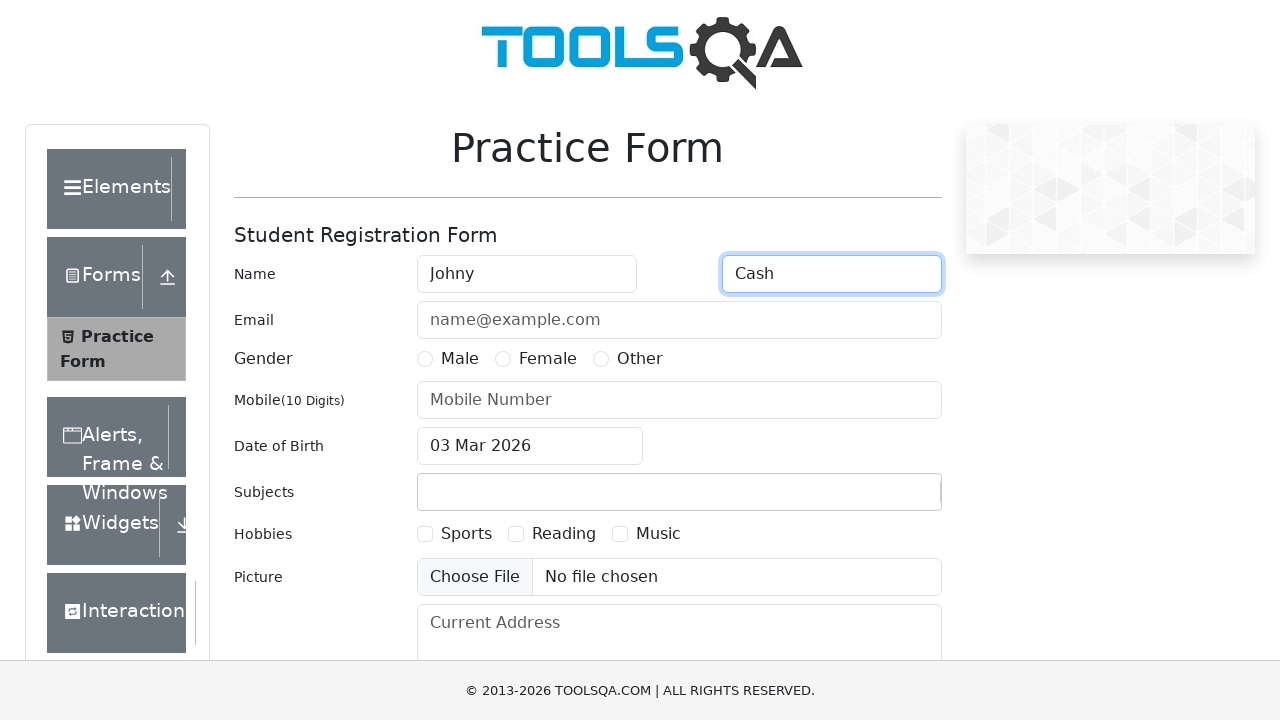

Filled email field with 'mail@mail.com' on #userEmail
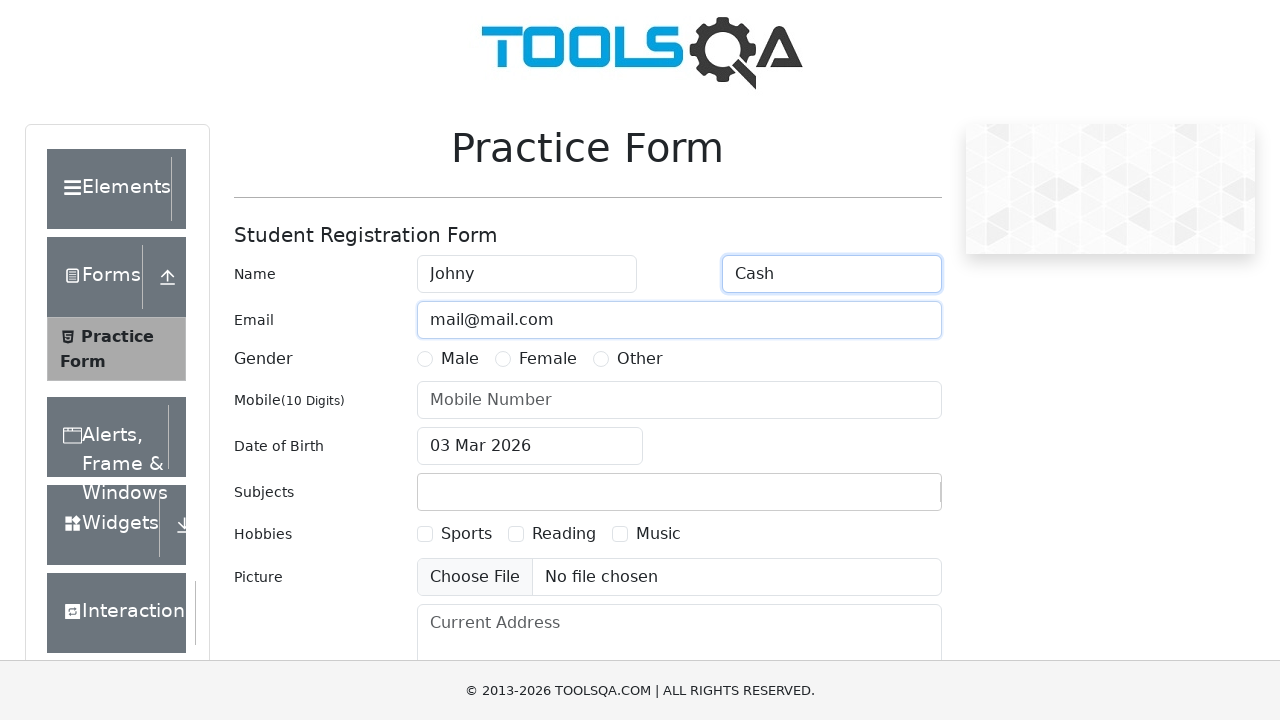

Filled mobile number field with '0746430354' on #userNumber
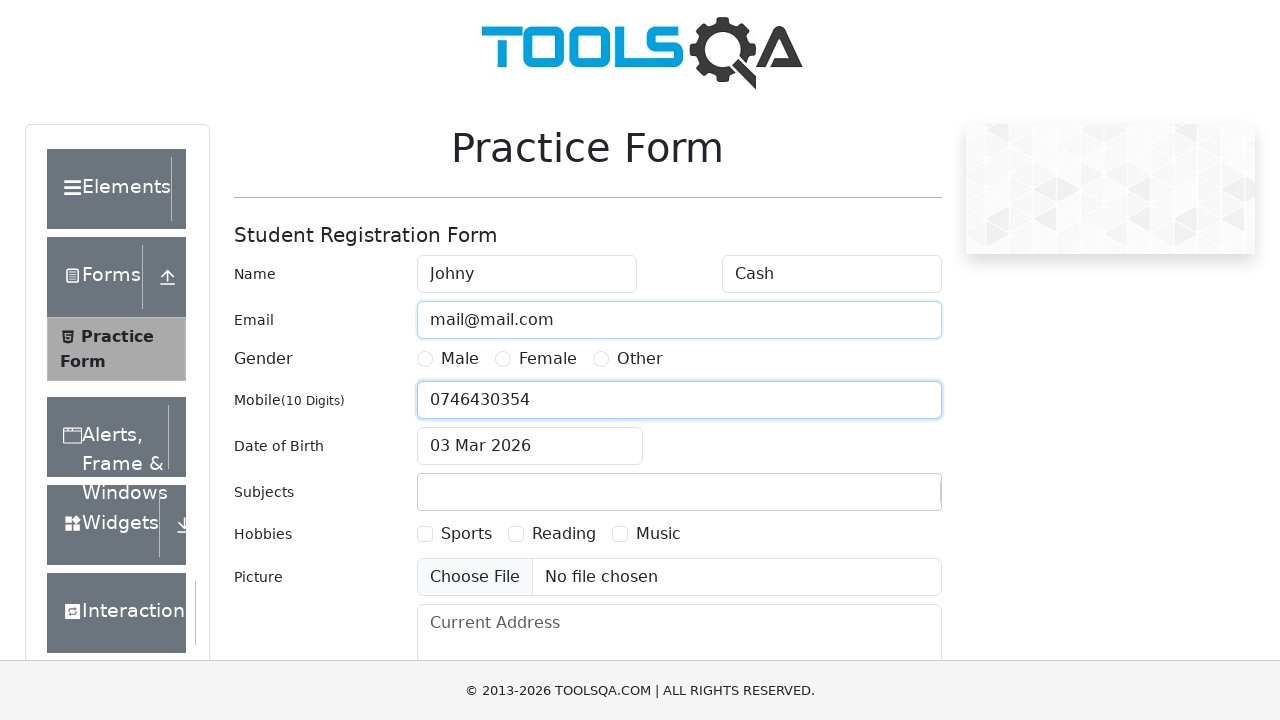

Clicked on date of birth input to open datepicker at (530, 446) on #dateOfBirthInput
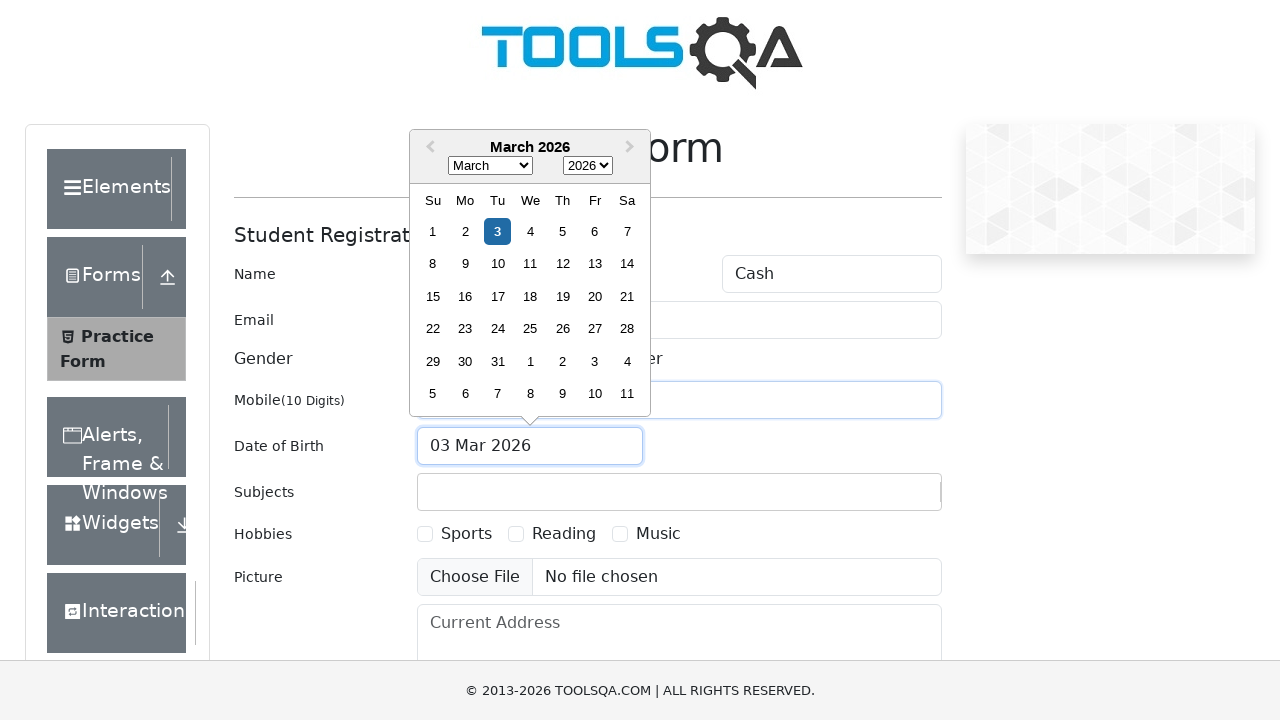

Selected January from month dropdown on .react-datepicker__month-select
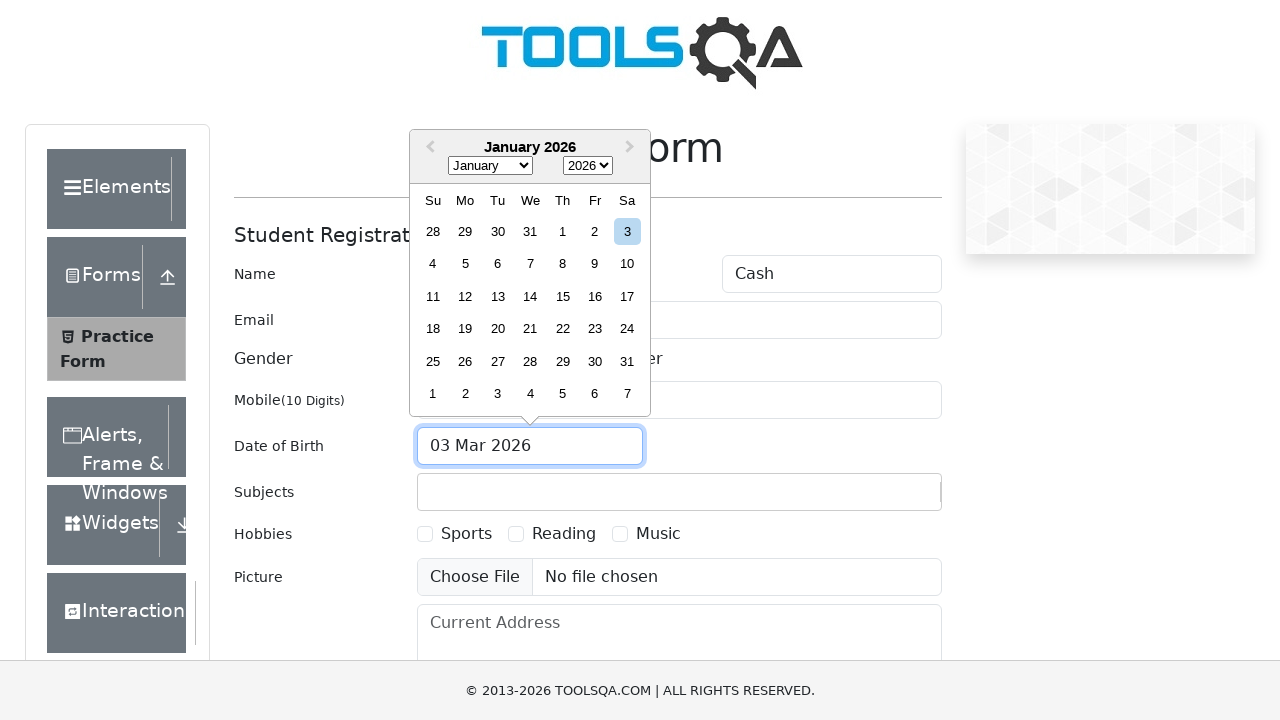

Selected 2030 from year dropdown on .react-datepicker__year-select
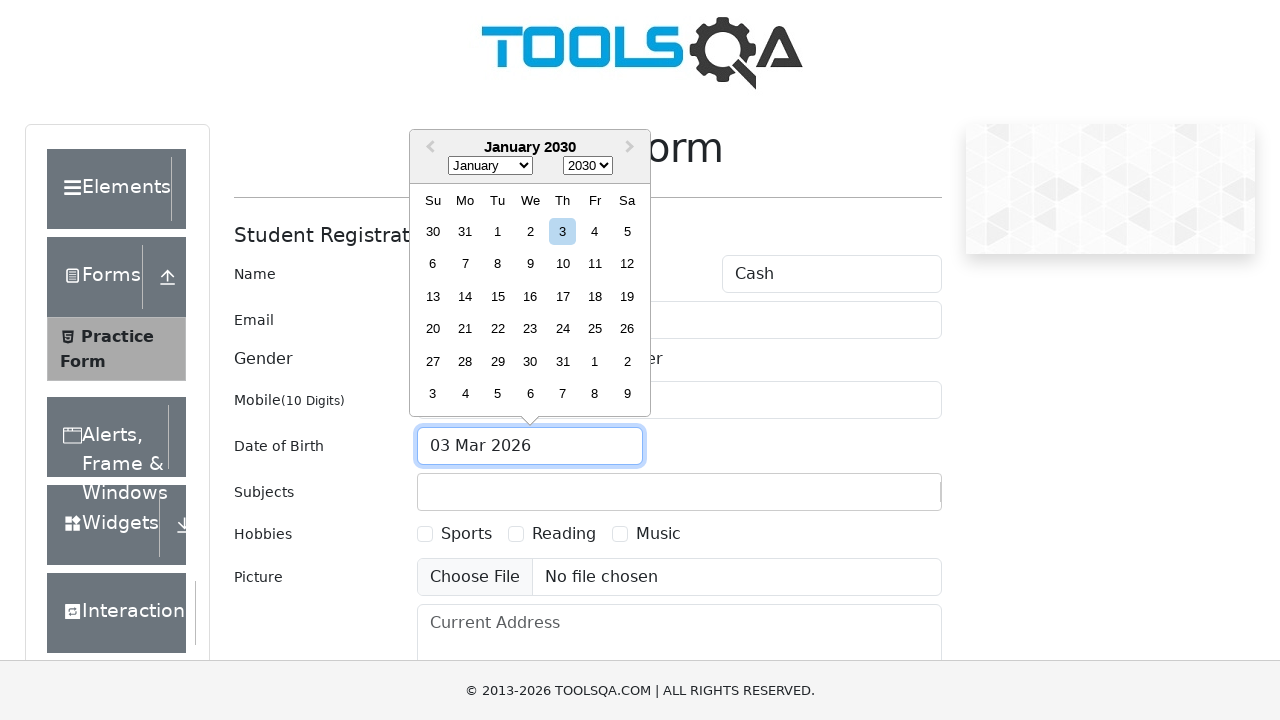

Selected day 15 from the calendar at (498, 296) on xpath=//div[contains(@class,'react-datepicker__day--0') and not(contains(@class,
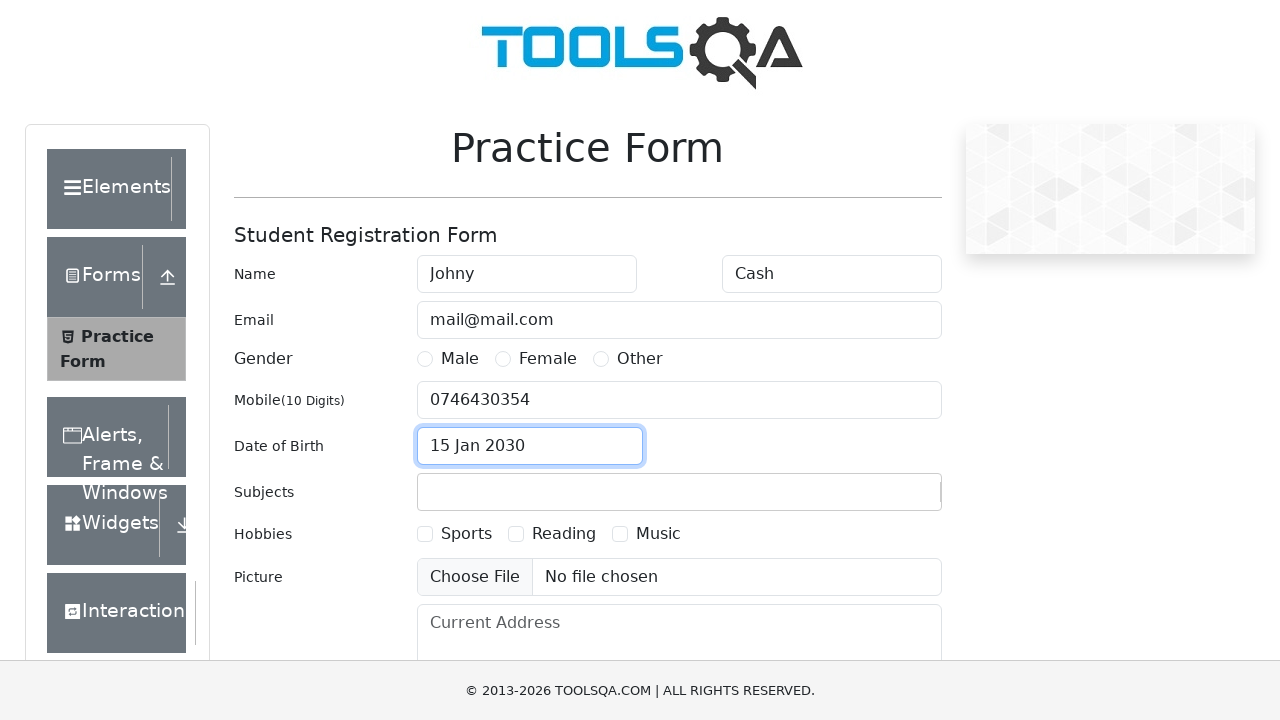

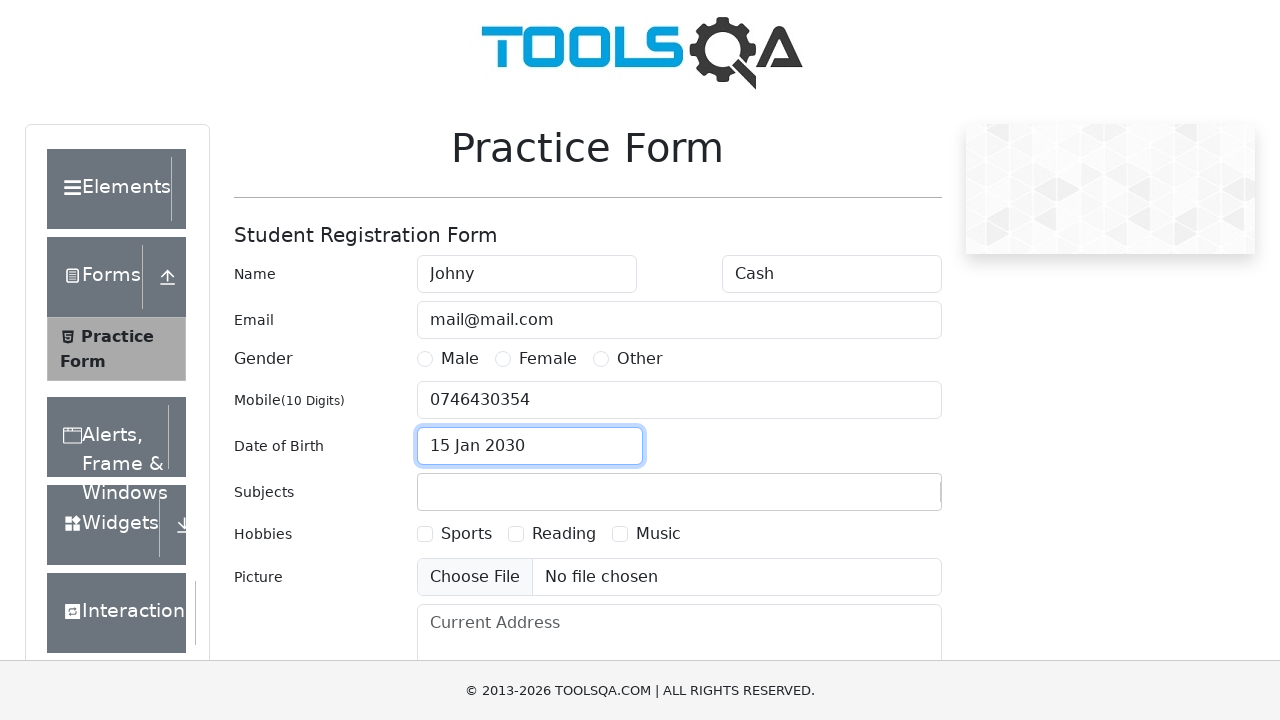